Automates playing through multiple levels of CSS Diner, a CSS selector learning game, by entering CSS selectors for each level challenge

Starting URL: https://flukeout.github.io/

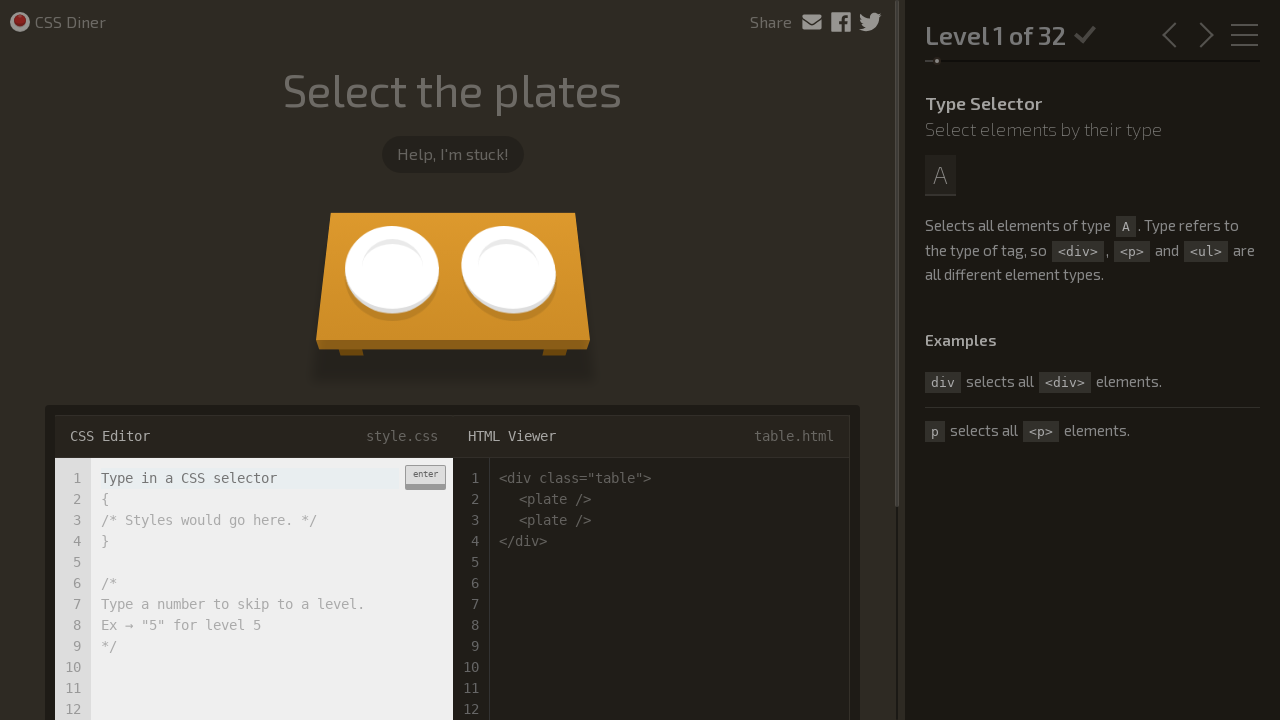

Navigated to CSS Diner game at https://flukeout.github.io/
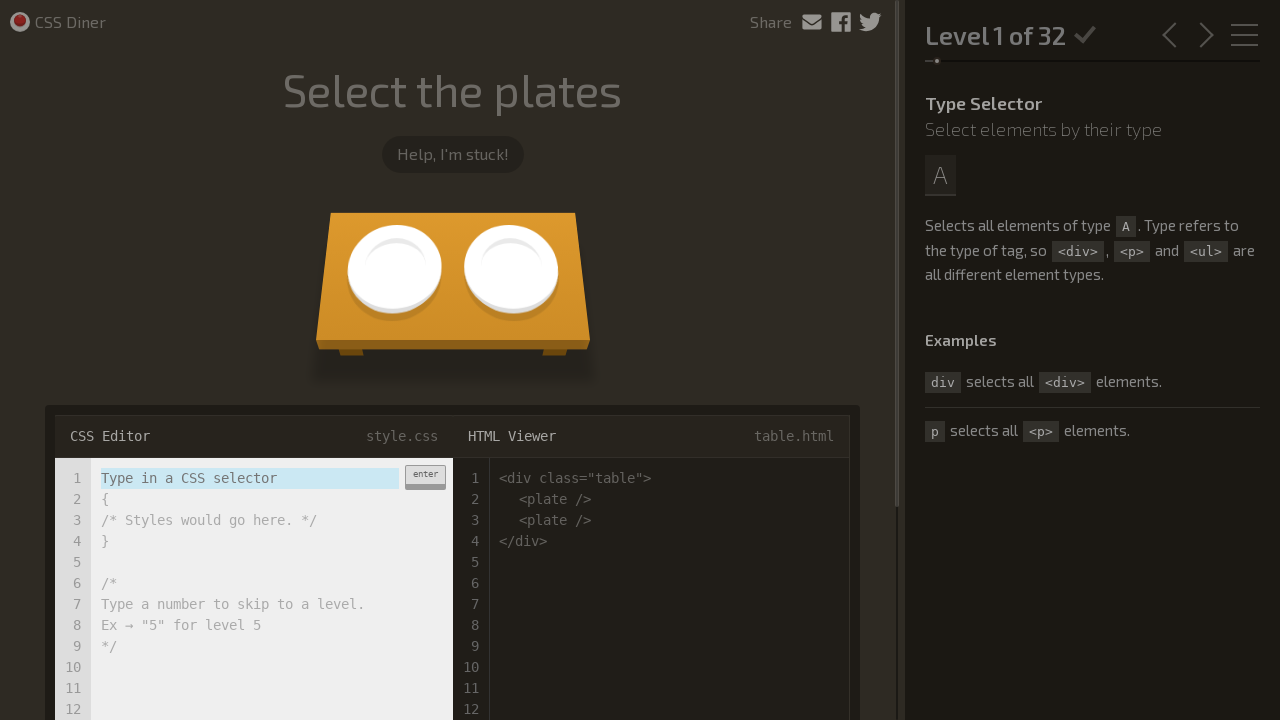

Entered CSS selector 'plate' for Level 1 on .input-strobe
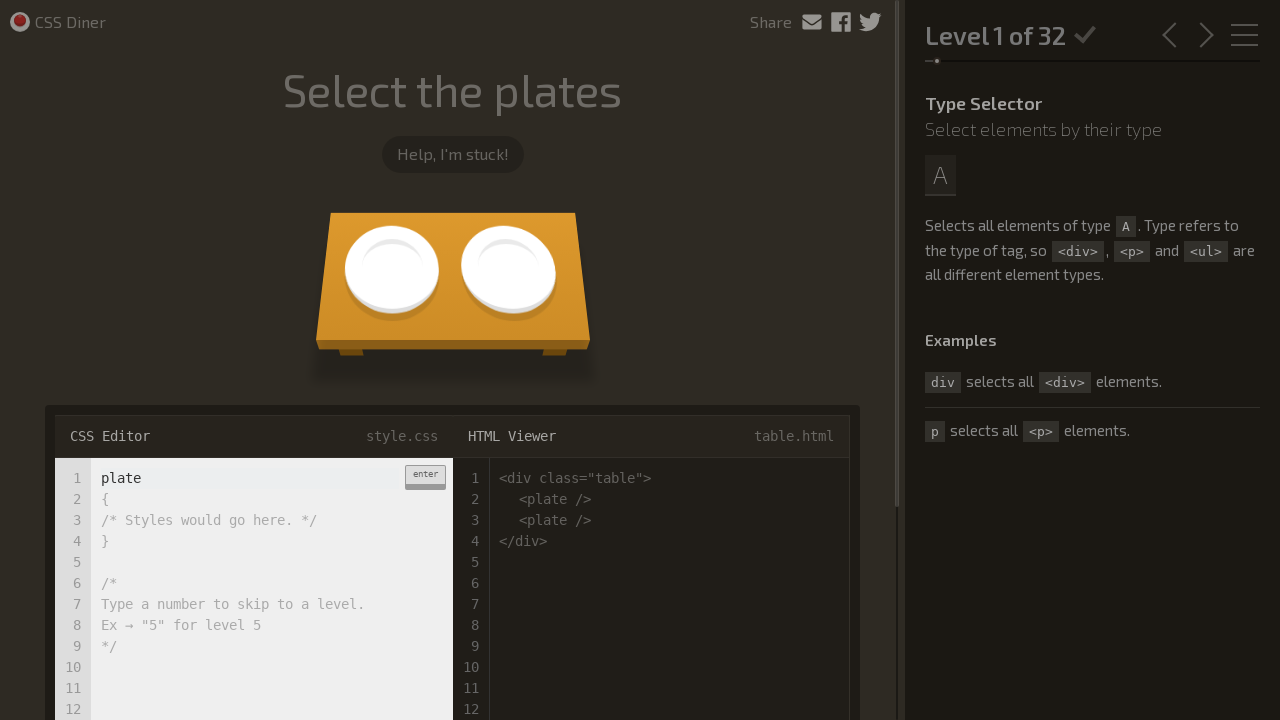

Submitted selector for Level 1 - Select the plates at (425, 477) on .enter-button
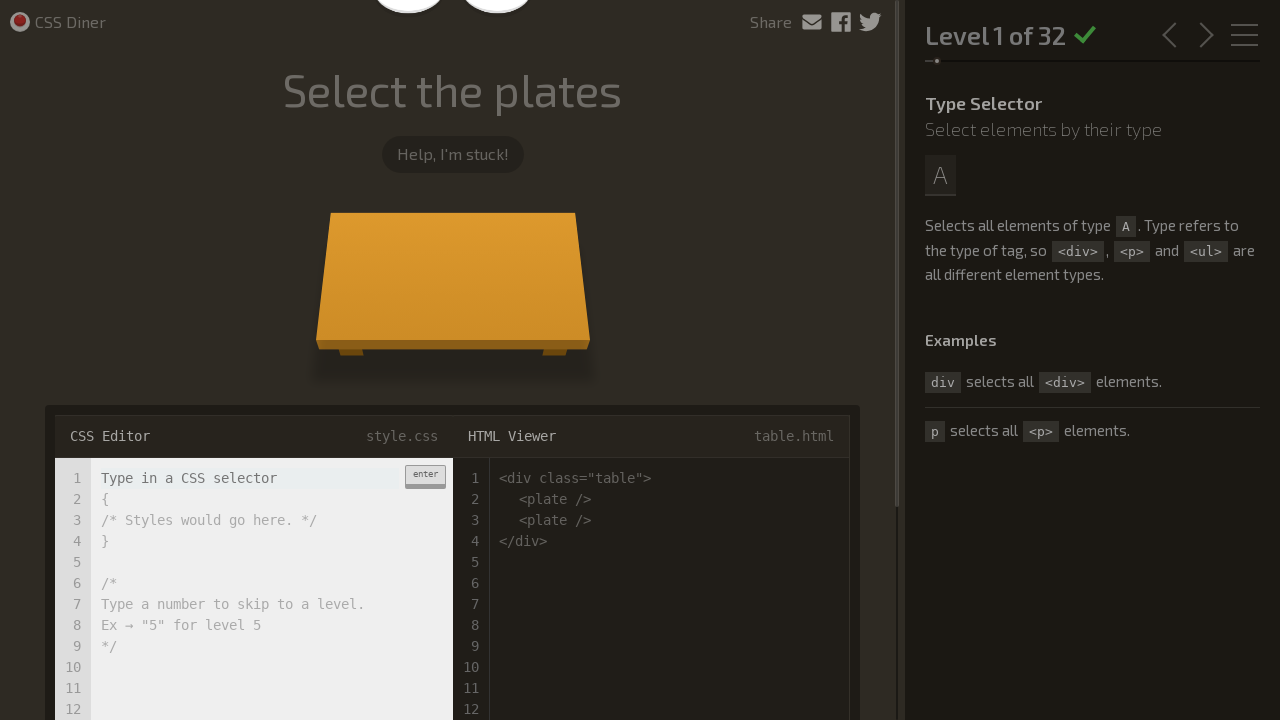

Waited 2 seconds for Level 1 to complete
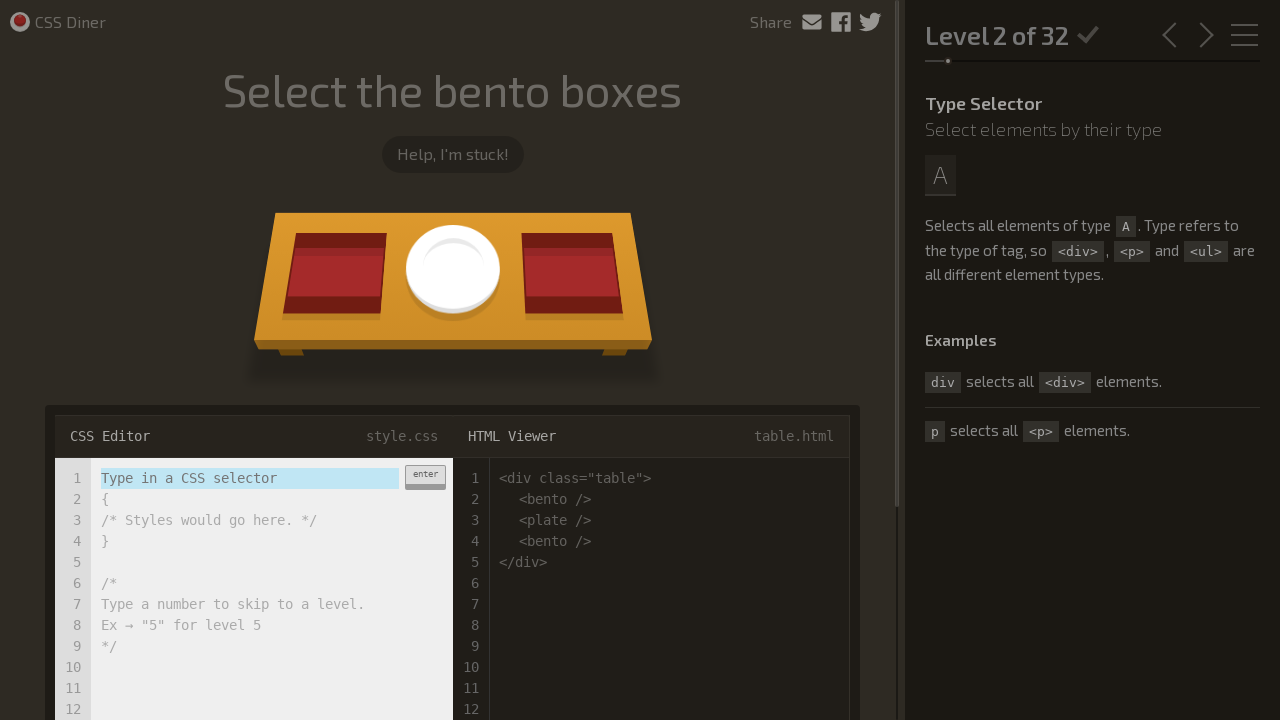

Entered CSS selector 'bento' for Level 2 on .input-strobe
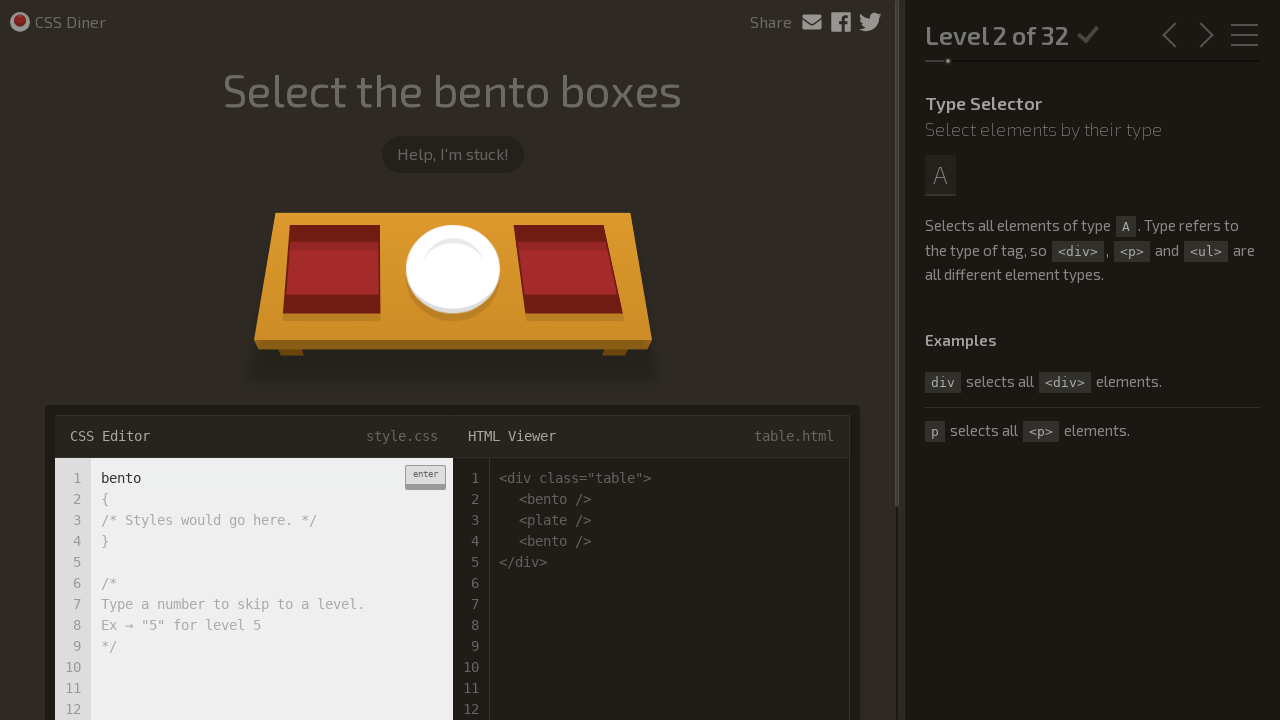

Submitted selector for Level 2 - Select the bento boxes at (425, 477) on .enter-button
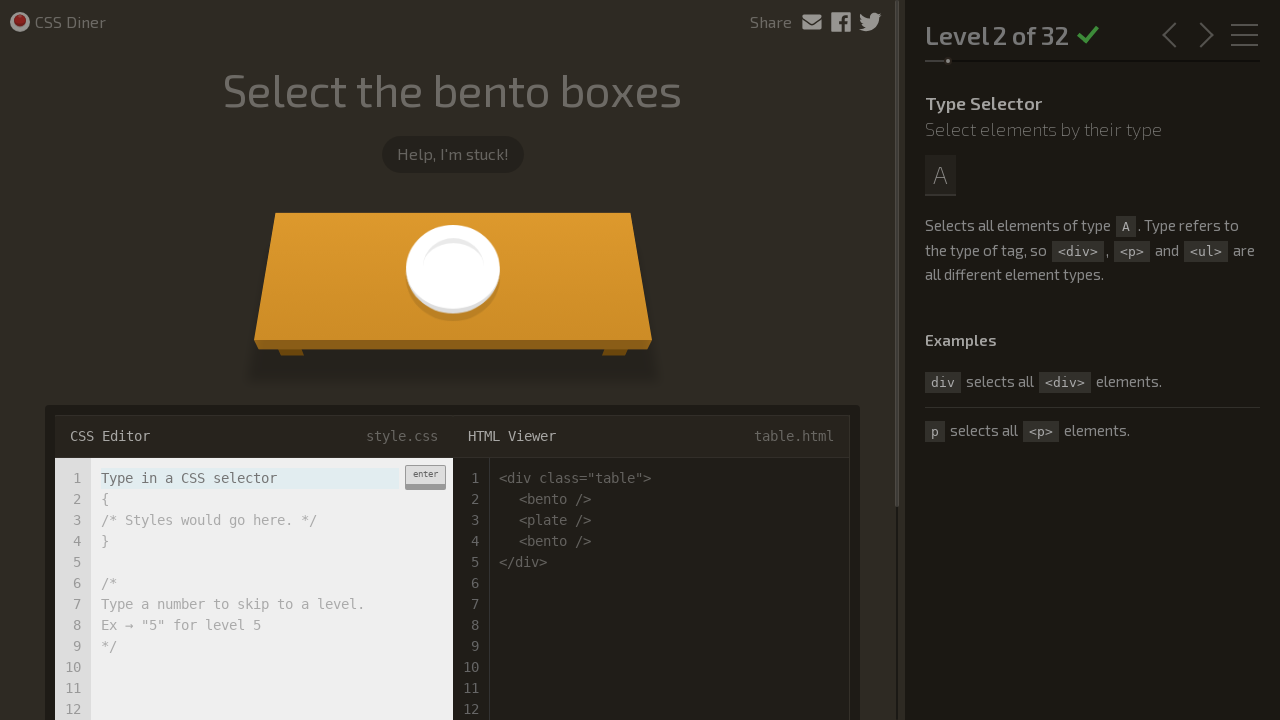

Waited 2 seconds for Level 2 to complete
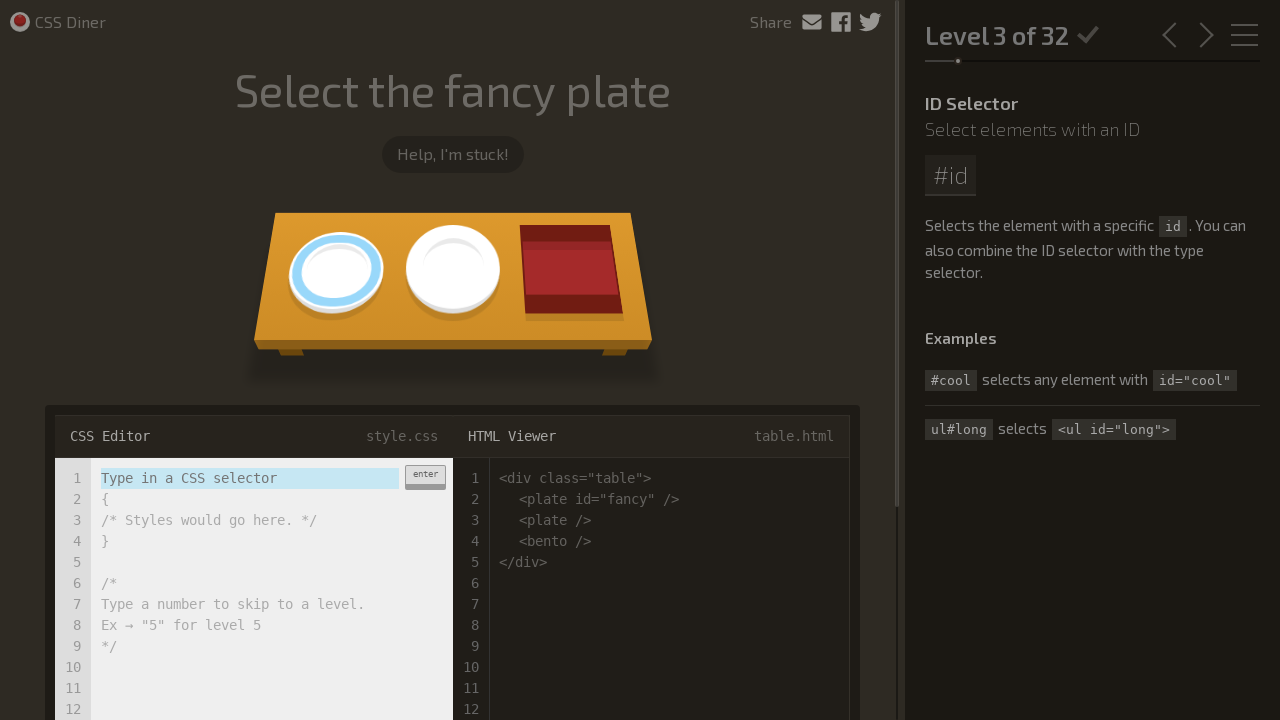

Entered CSS selector '#fancy' for Level 3 on .input-strobe
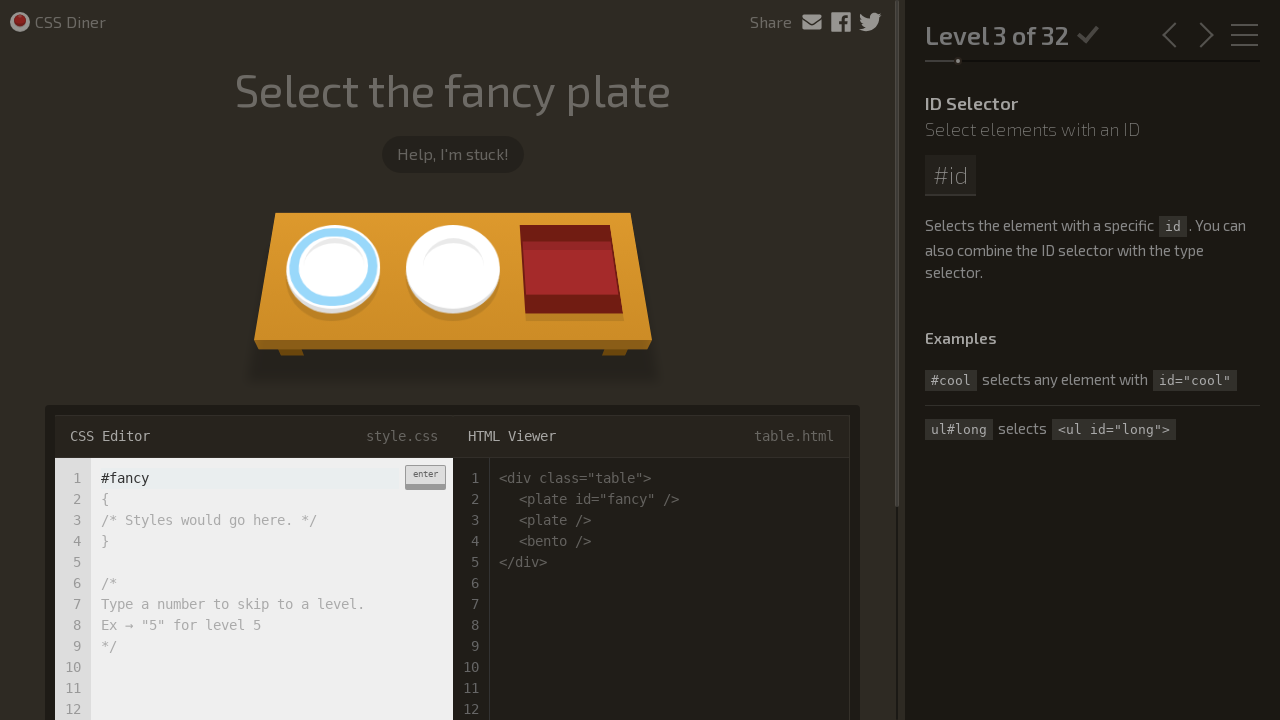

Submitted selector for Level 3 - Select the fancy plate at (425, 477) on .enter-button
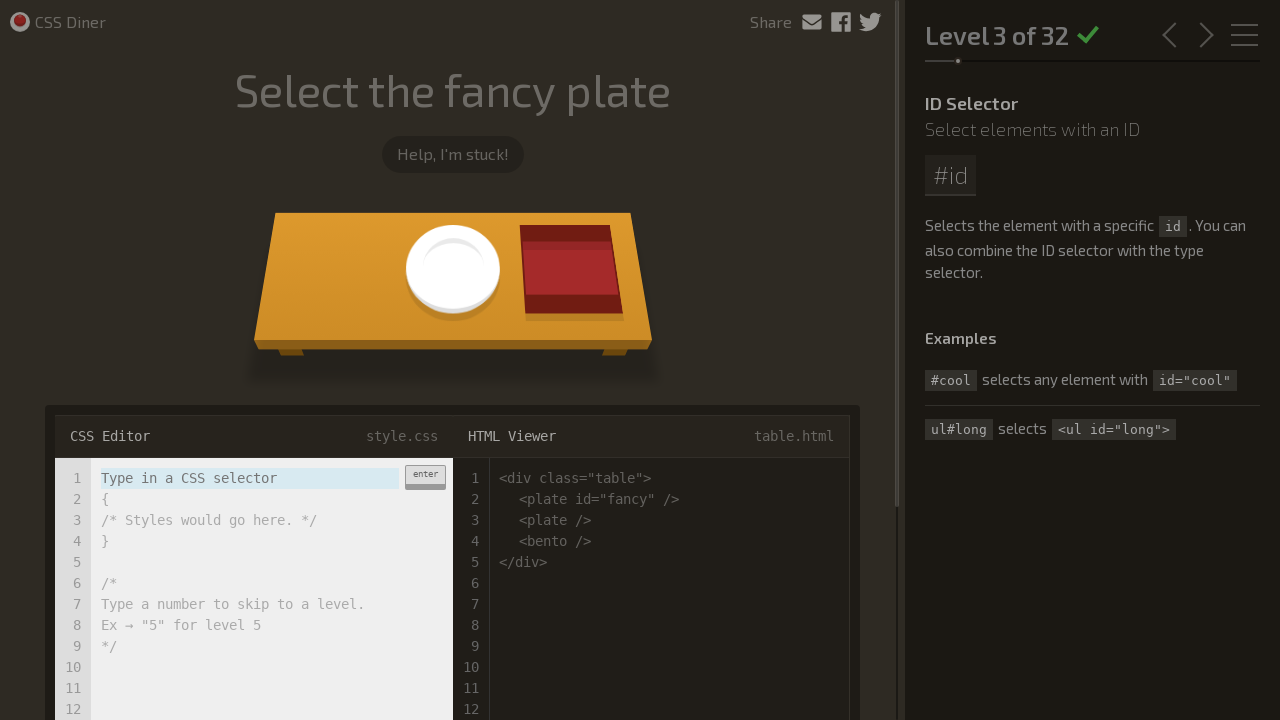

Waited 2 seconds for Level 3 to complete
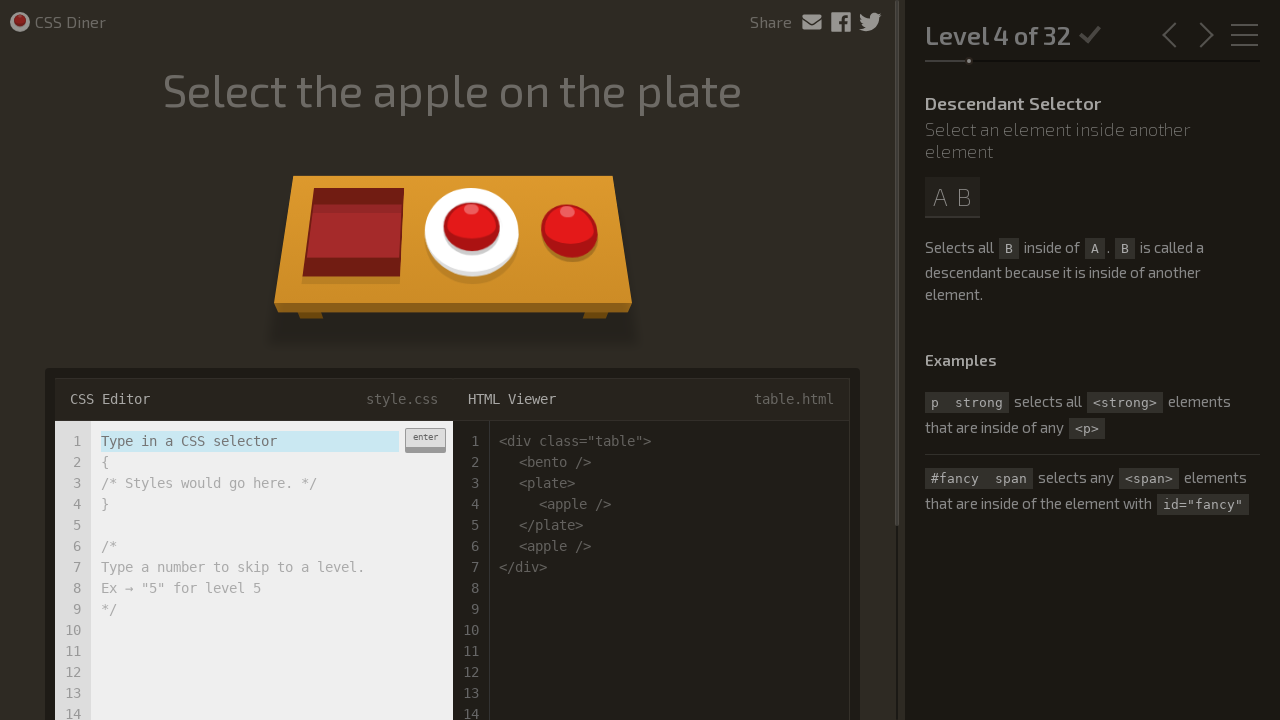

Entered CSS selector 'plate apple' for Level 4 on .input-strobe
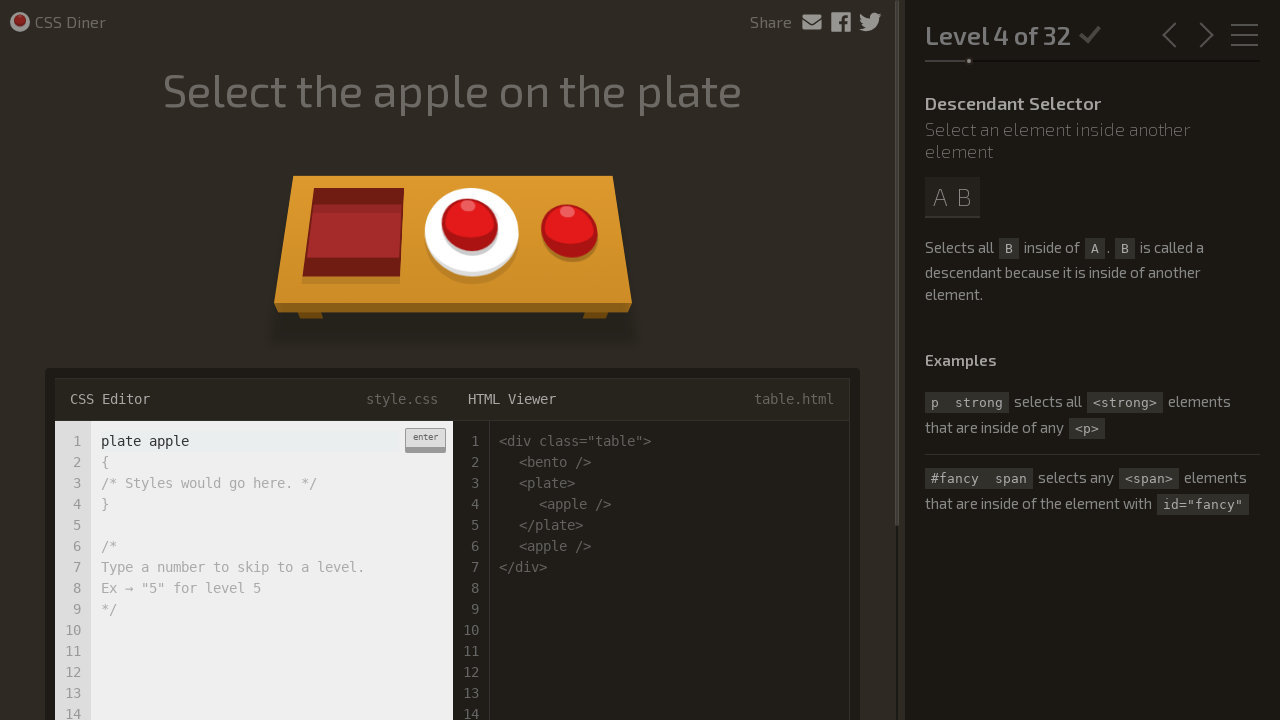

Submitted selector for Level 4 - Select the apple on the plate at (425, 440) on .enter-button
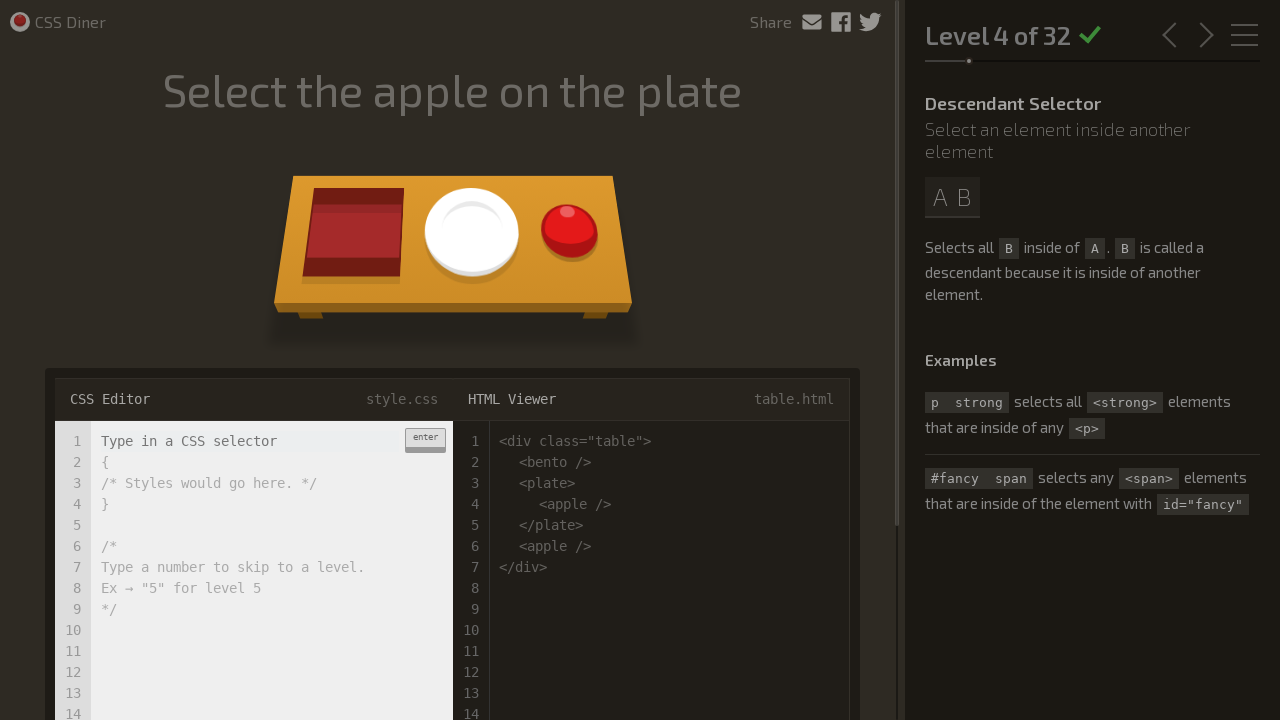

Waited 2 seconds for Level 4 to complete
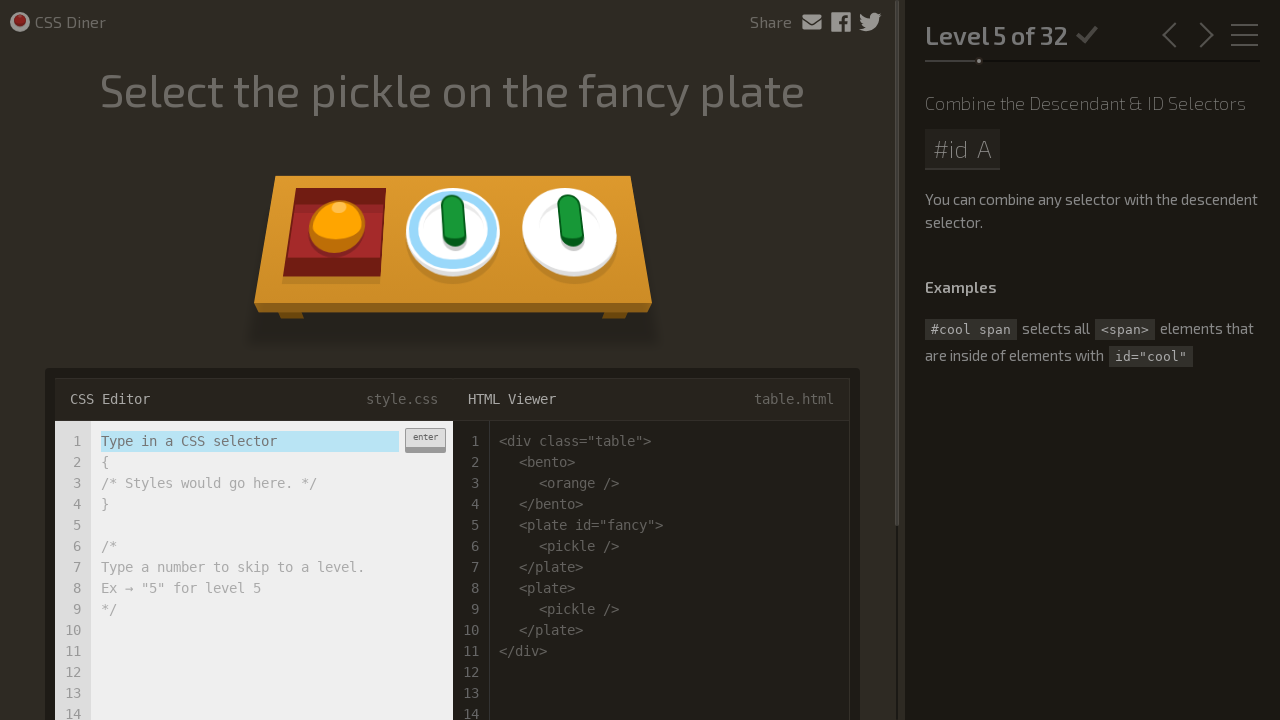

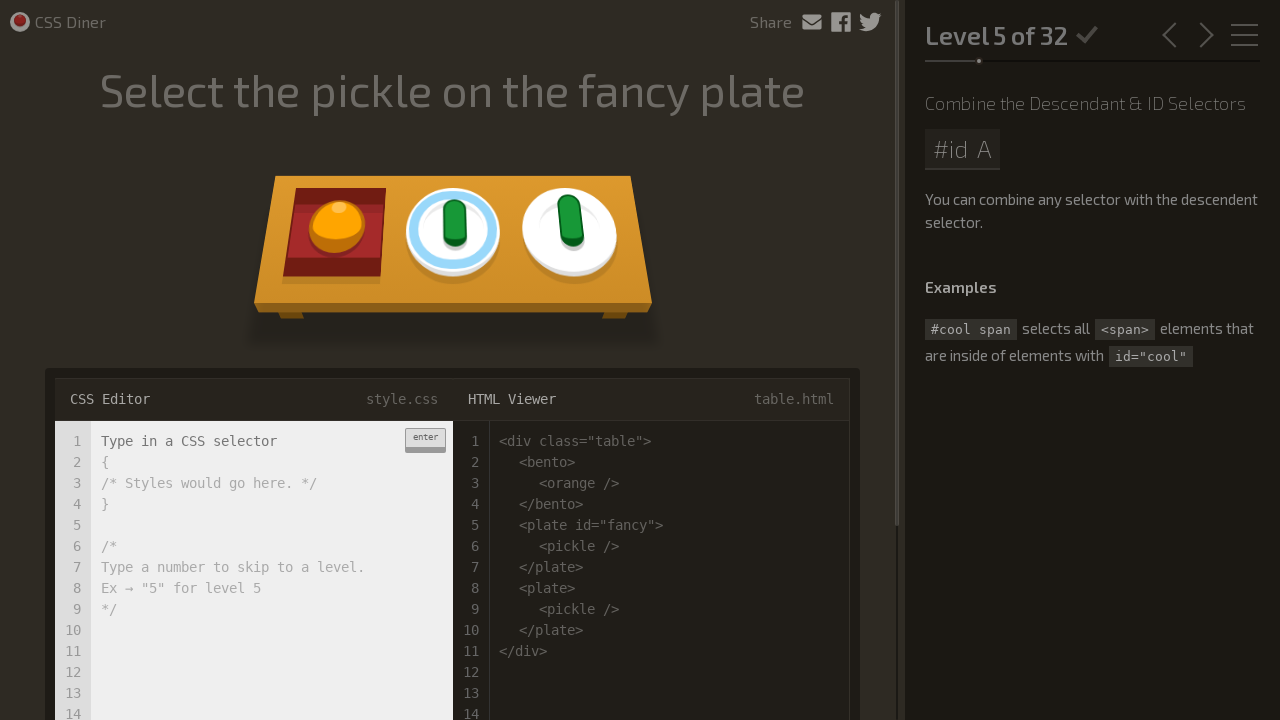